Navigates to the OSChina website (a Chinese open source community site) and loads the homepage.

Starting URL: http://www.oschina.net

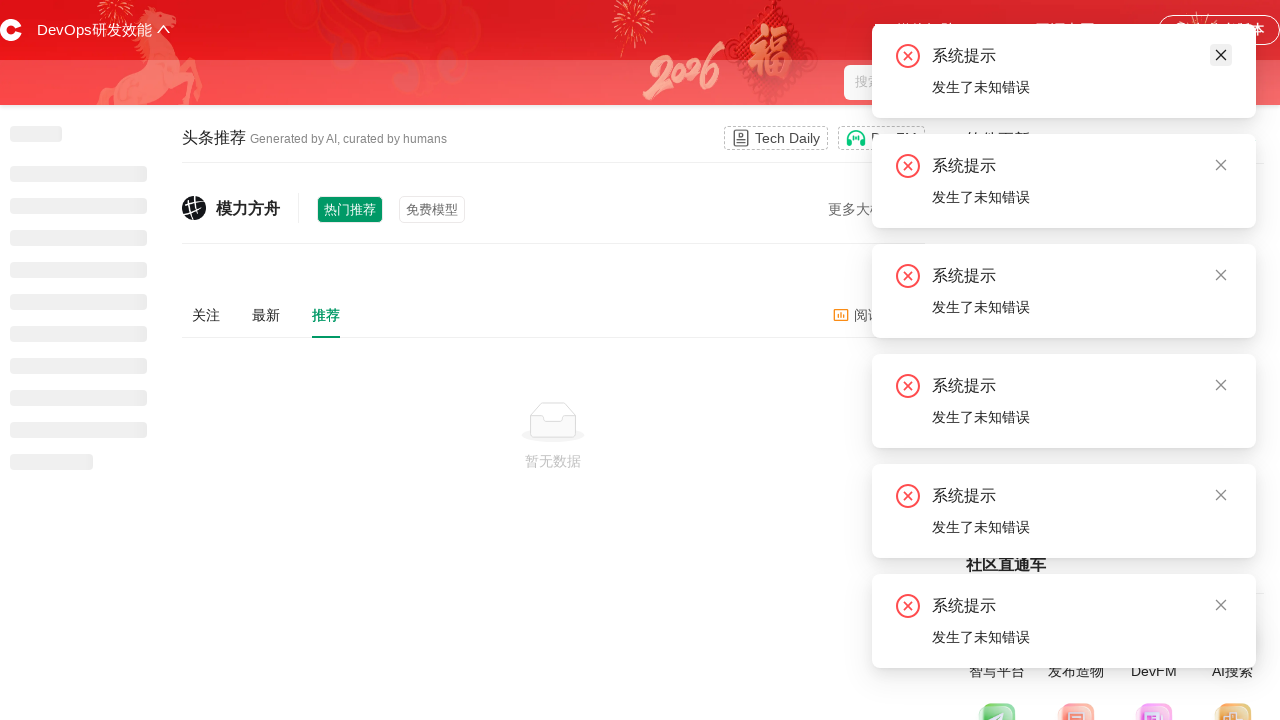

OSChina homepage DOM content fully loaded
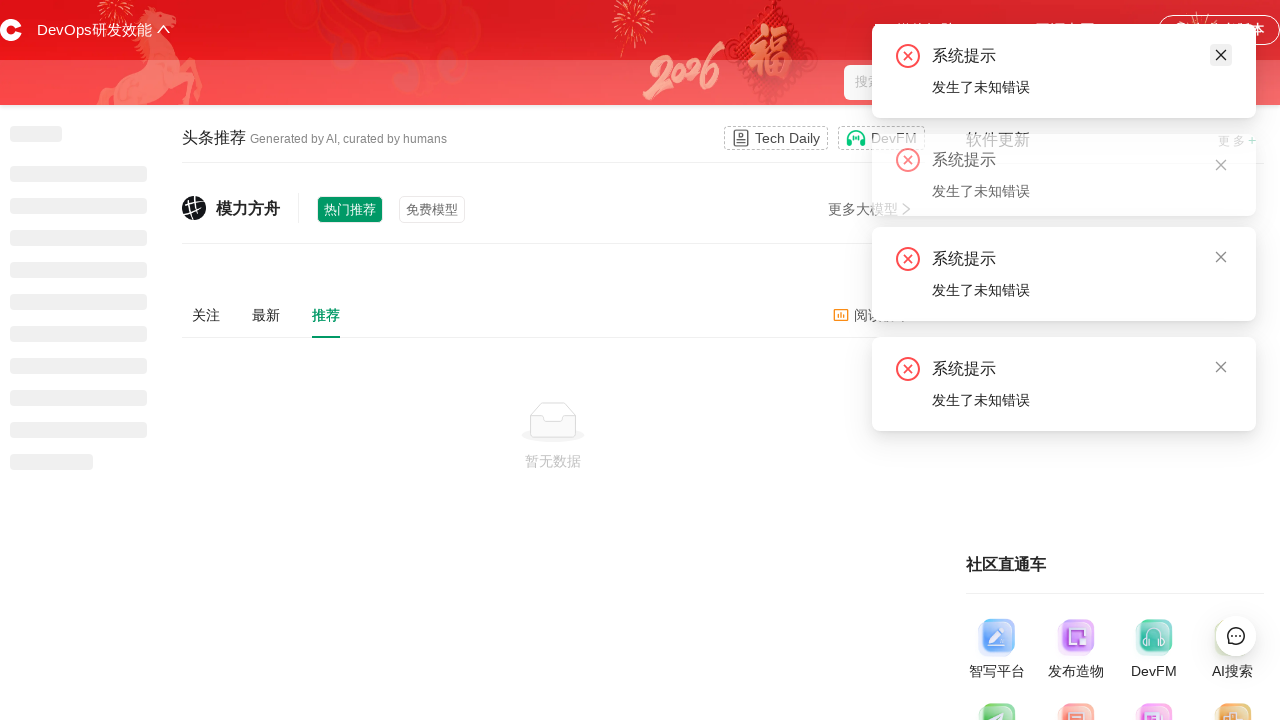

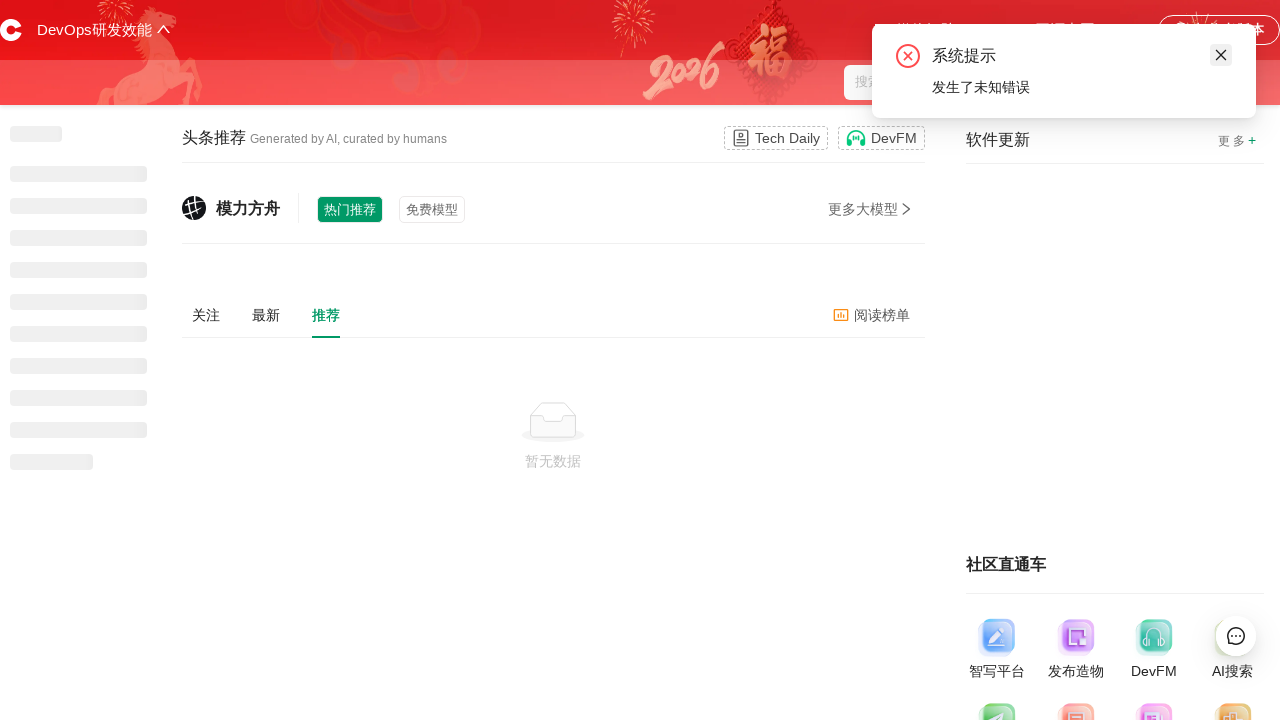